Tests drag and drop functionality on jQuery UI demo page by dragging an element and dropping it onto a target area

Starting URL: https://jqueryui.com/droppable/

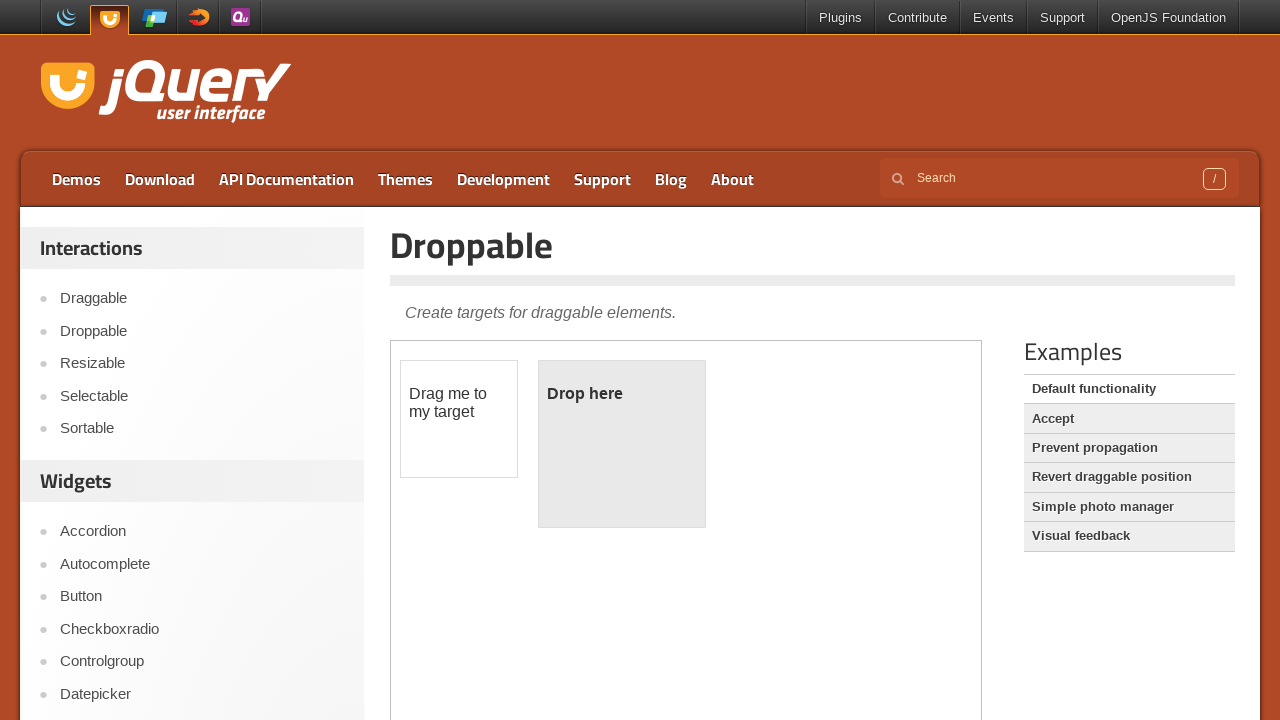

Located the demo iframe for drag and drop test
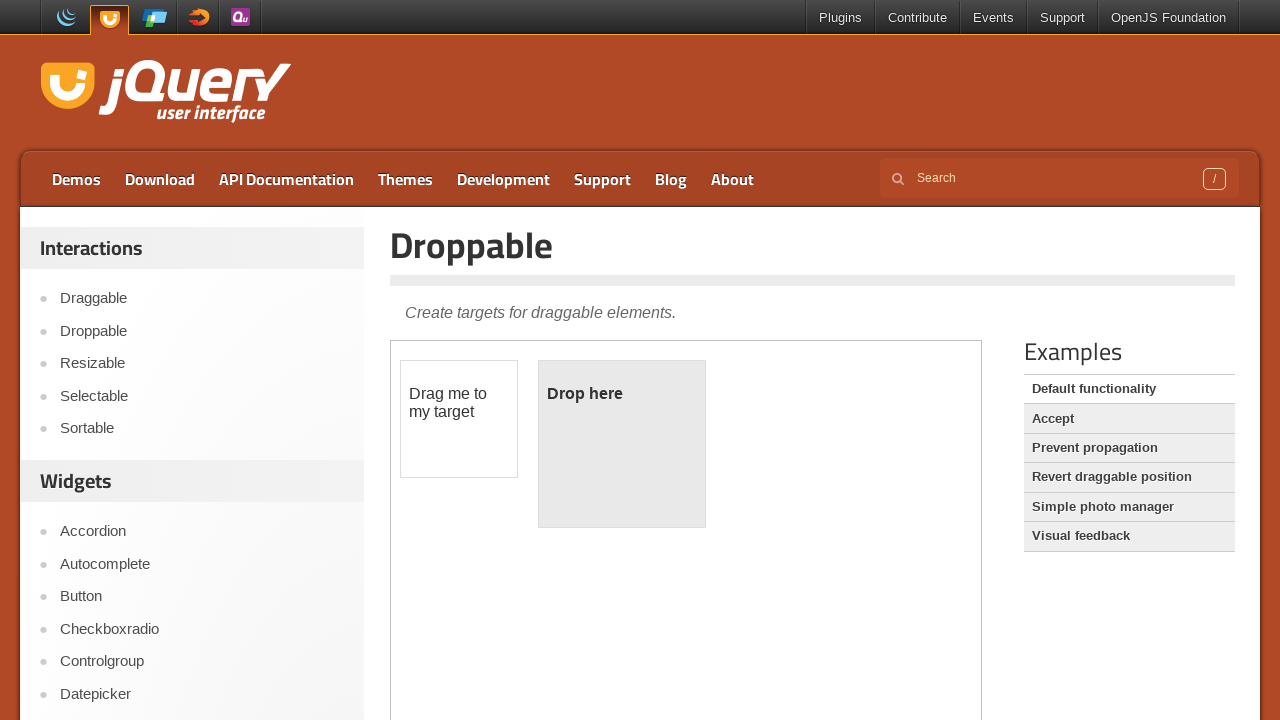

Located the draggable element
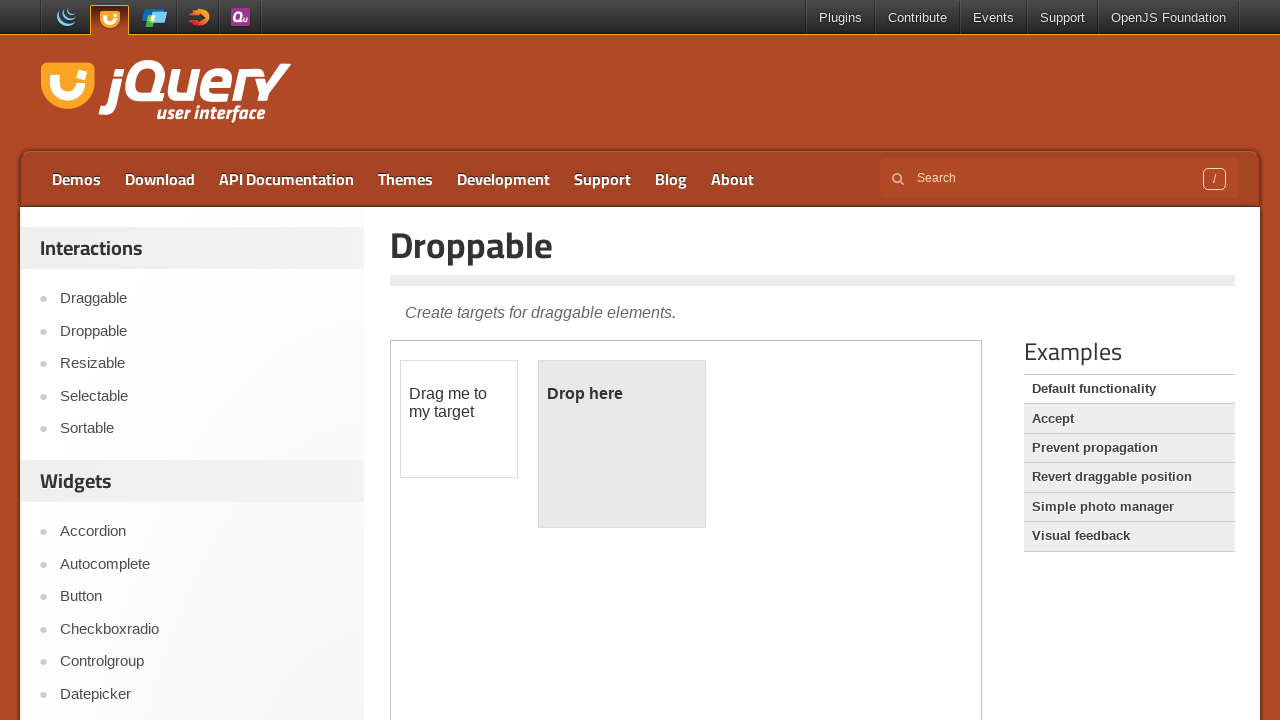

Located the droppable target element
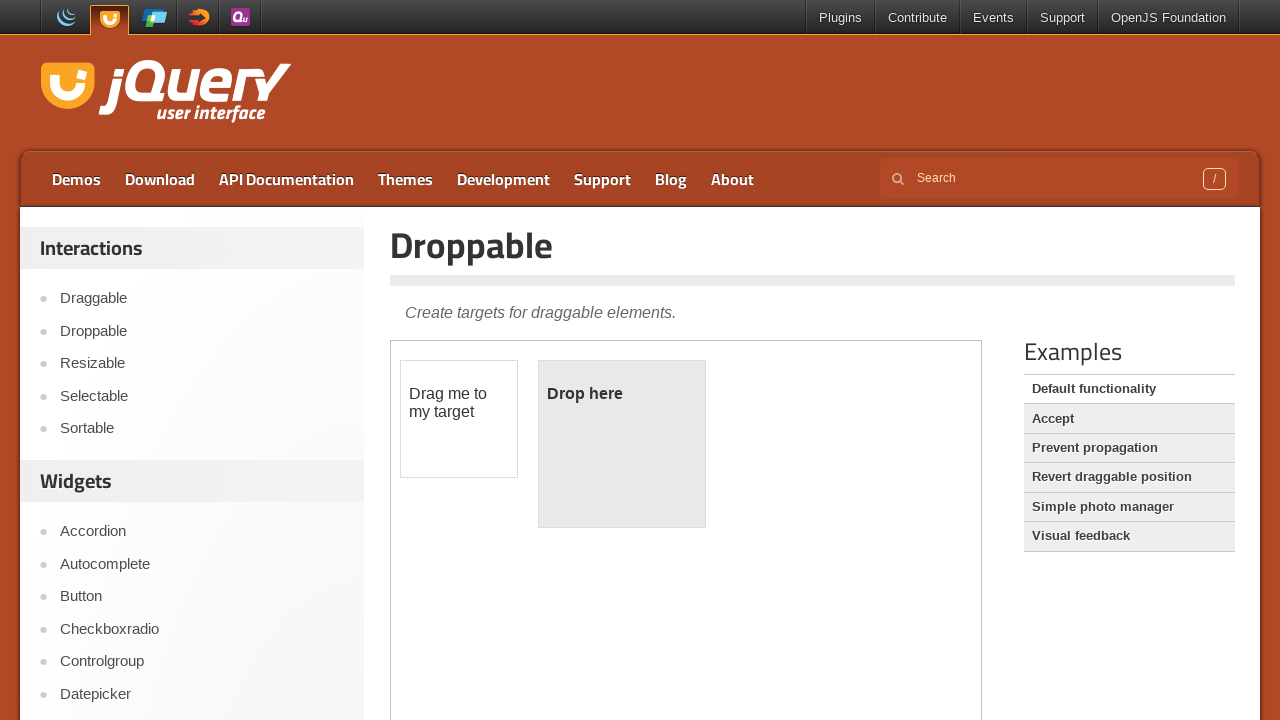

Dragged the draggable element onto the droppable target area at (622, 444)
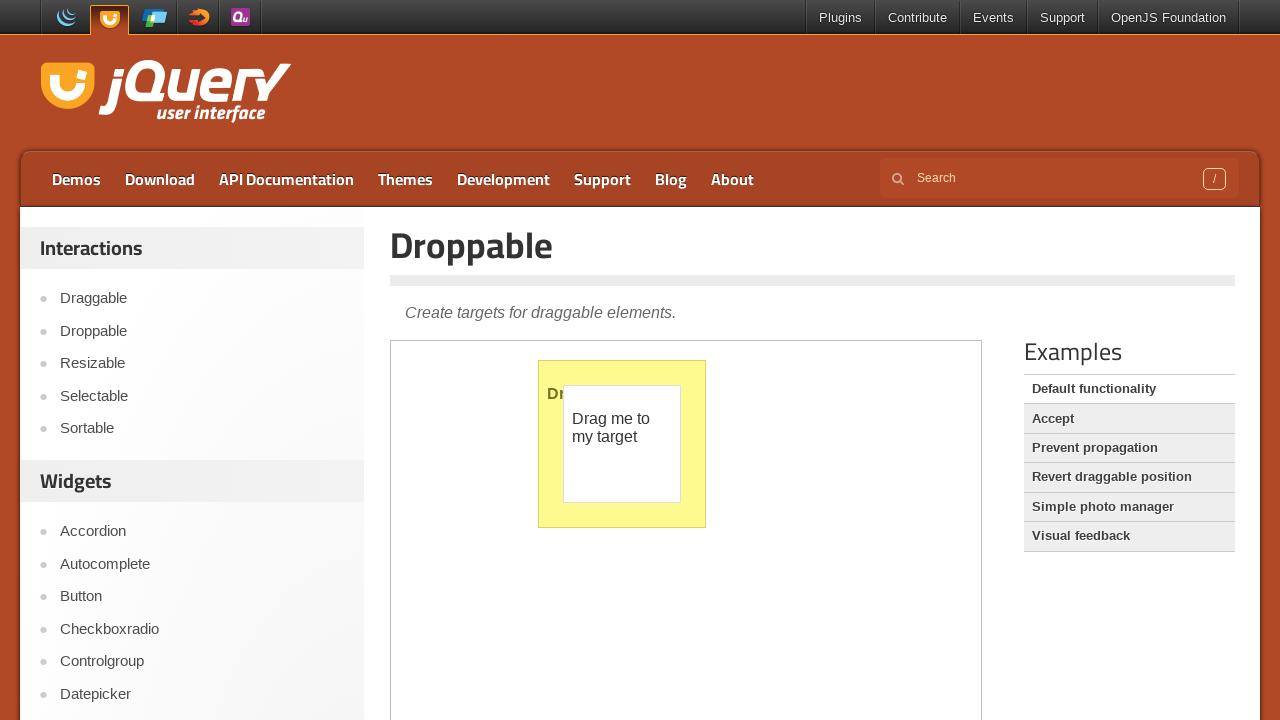

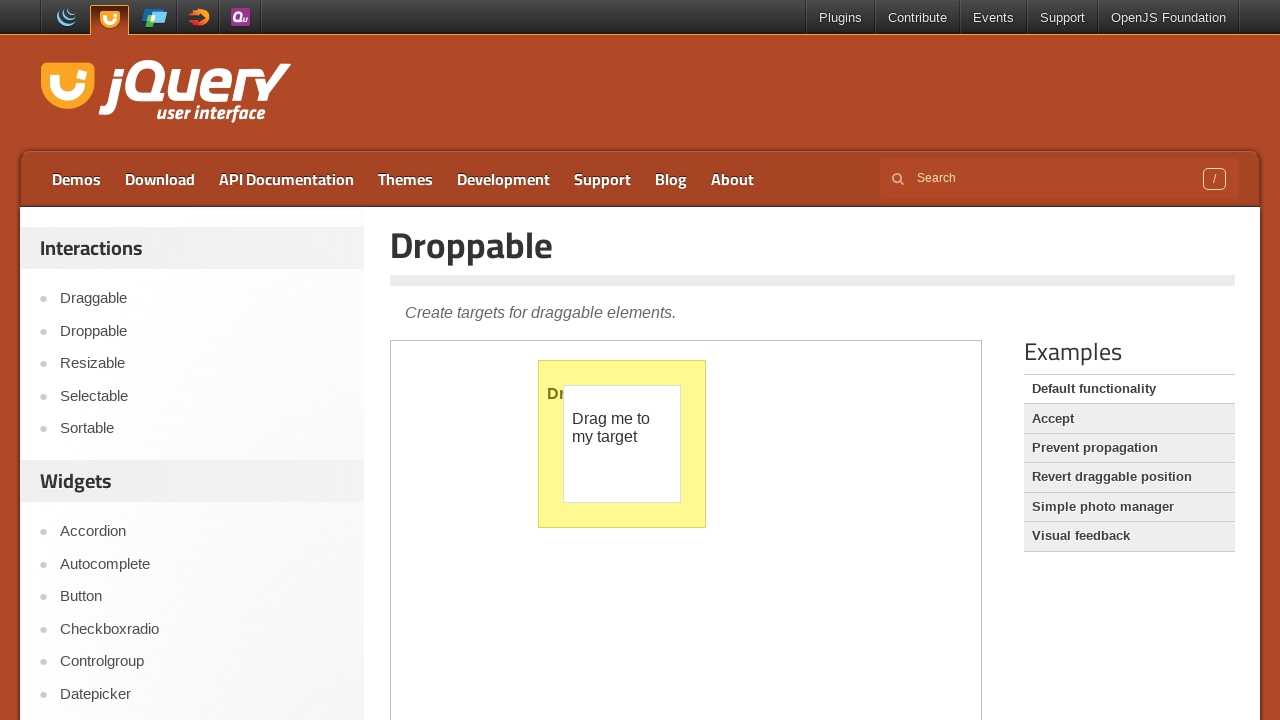